Tests joining a student session by entering a student name, clicking OK, and navigating through media permission dialogs using keyboard interactions to join a video/audio stream.

Starting URL: https://live.monetanalytics.com/stu_proc/student.html#

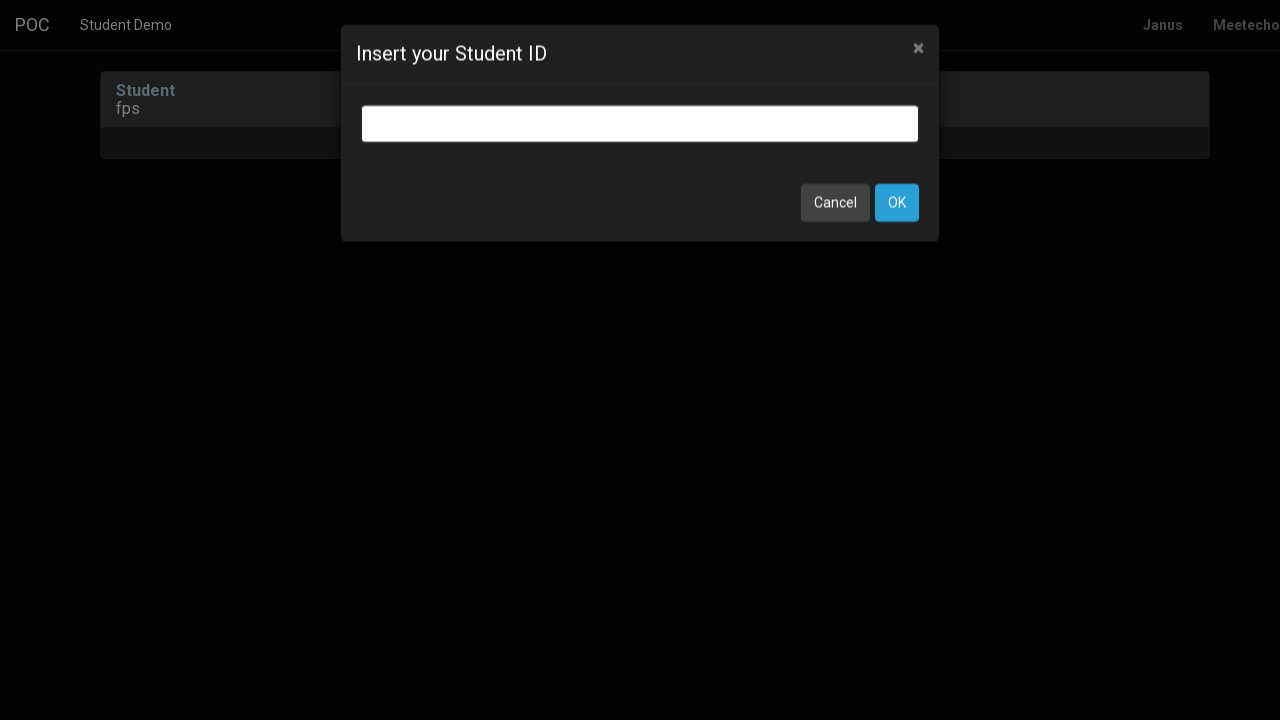

Filled student name field with 'Student-2' on input.bootbox-input.bootbox-input-text.form-control
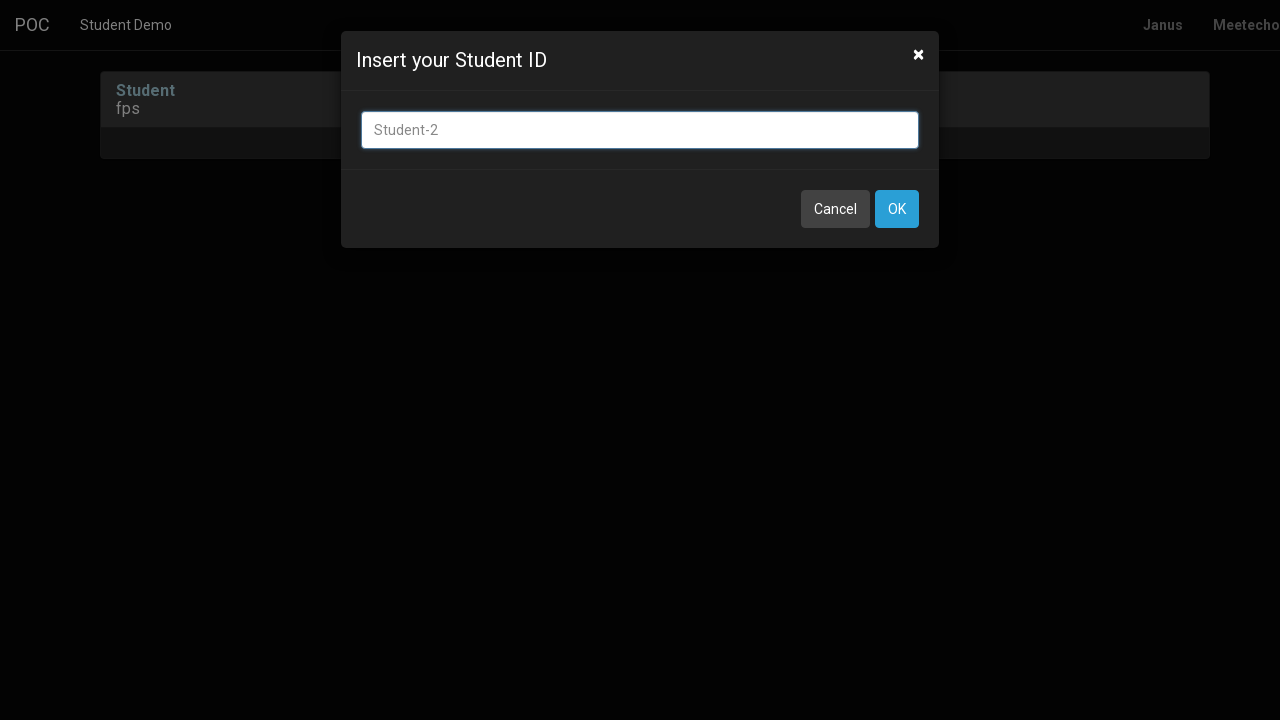

Retrieved and printed page title
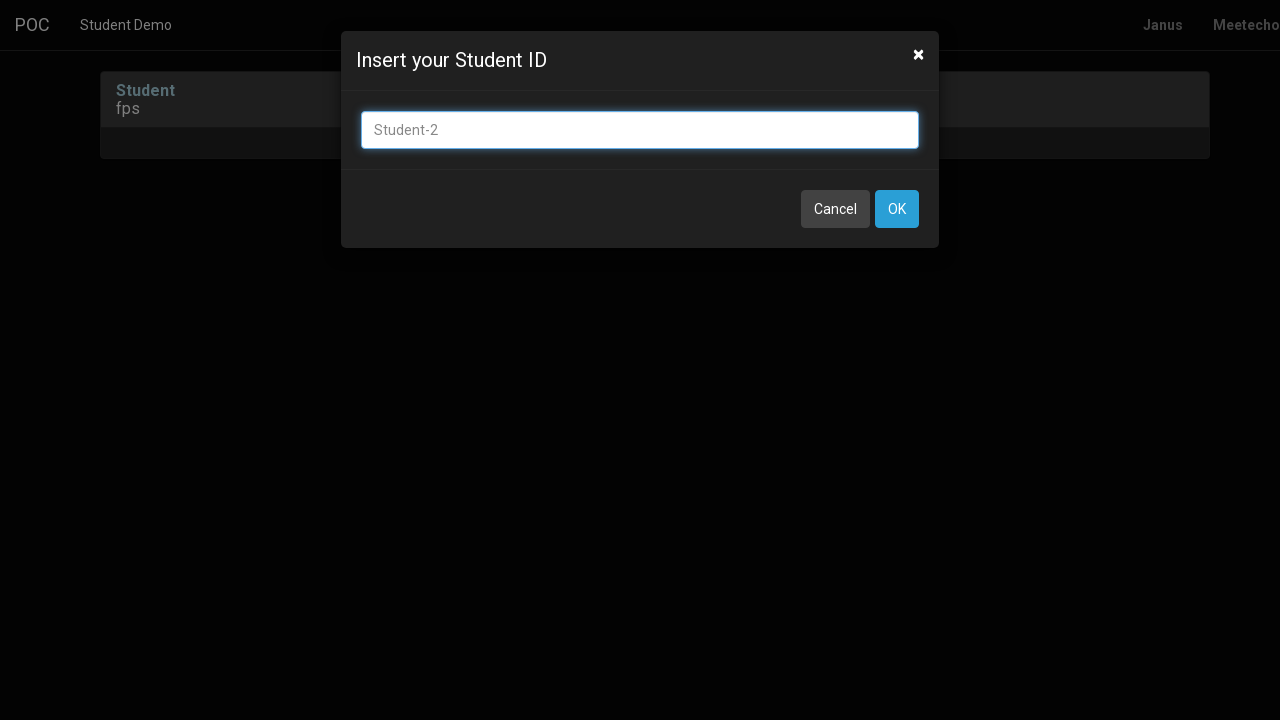

Waited 2 seconds before clicking OK
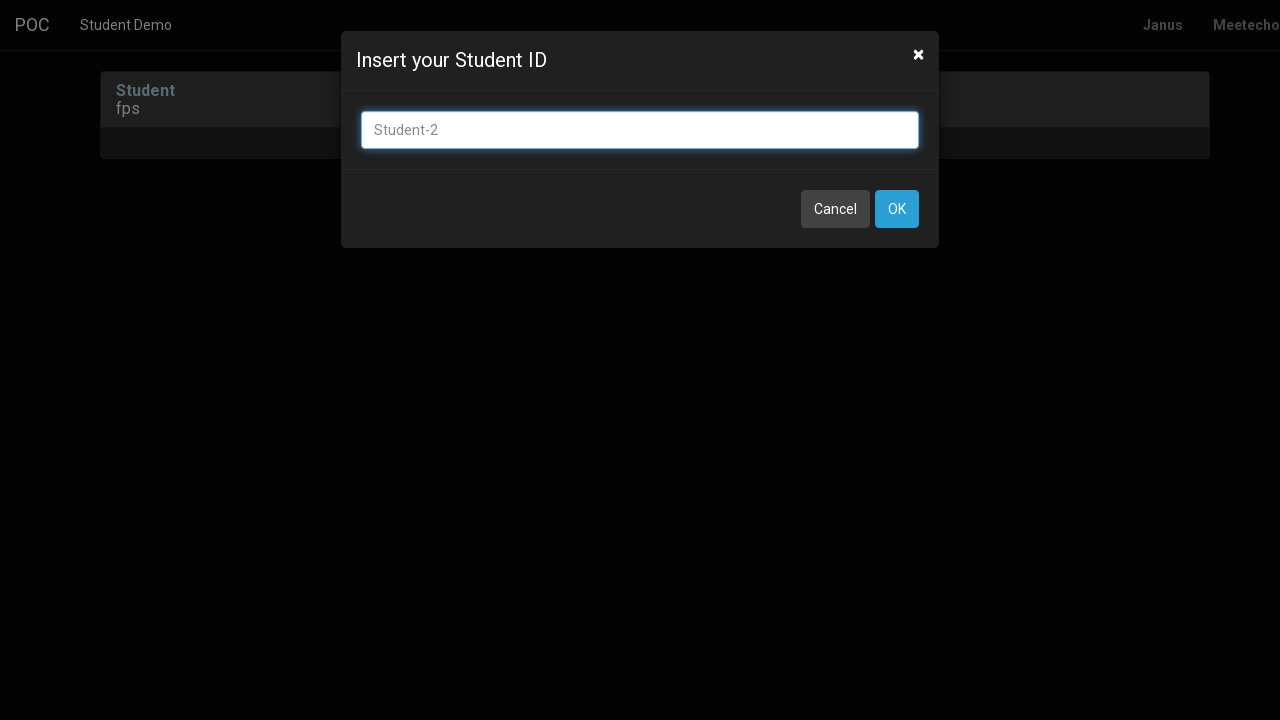

Clicked OK button to submit student name at (897, 209) on button:has-text('OK')
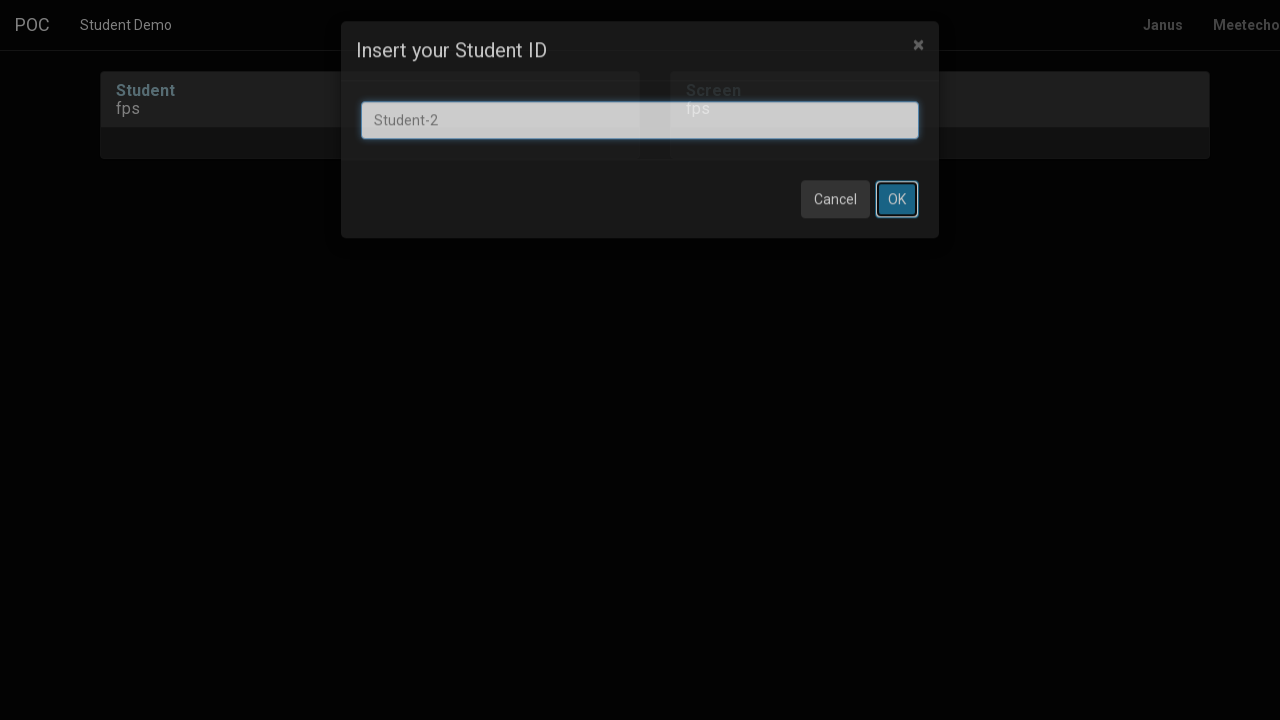

Waited 8 seconds for media permission dialogs to appear
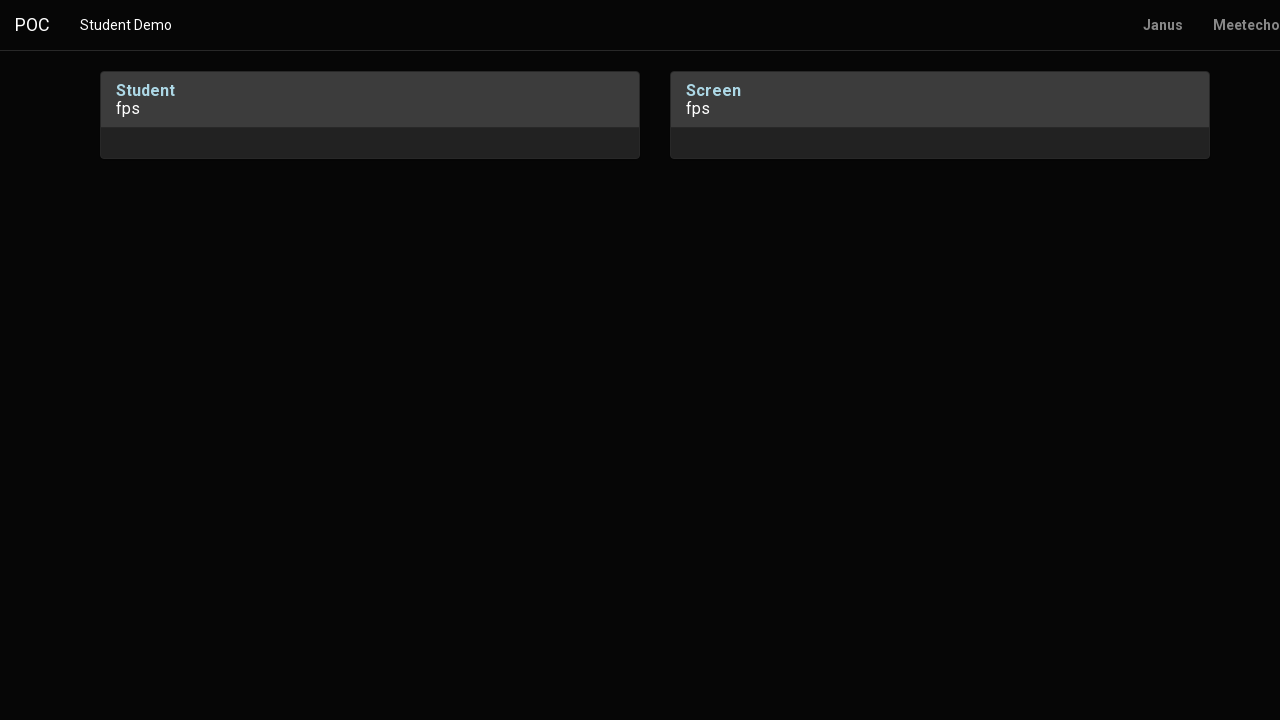

Pressed Tab to navigate to next dialog element
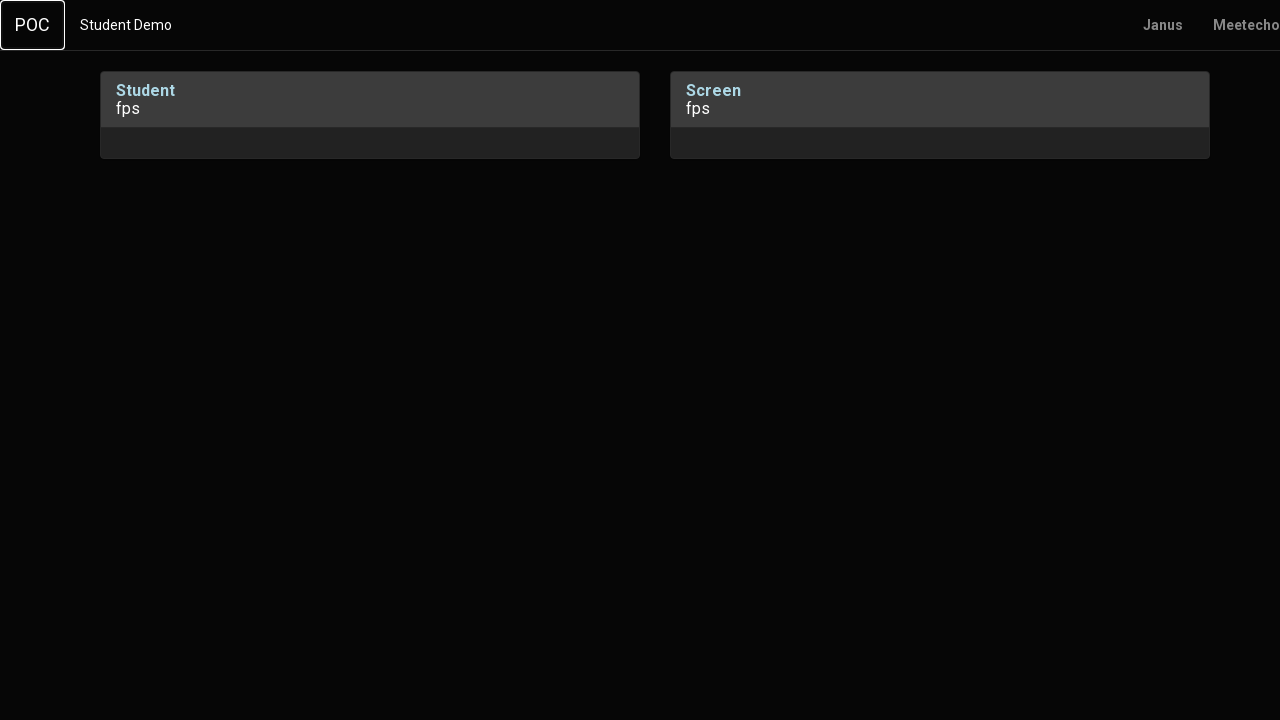

Pressed Enter to confirm first media permission dialog
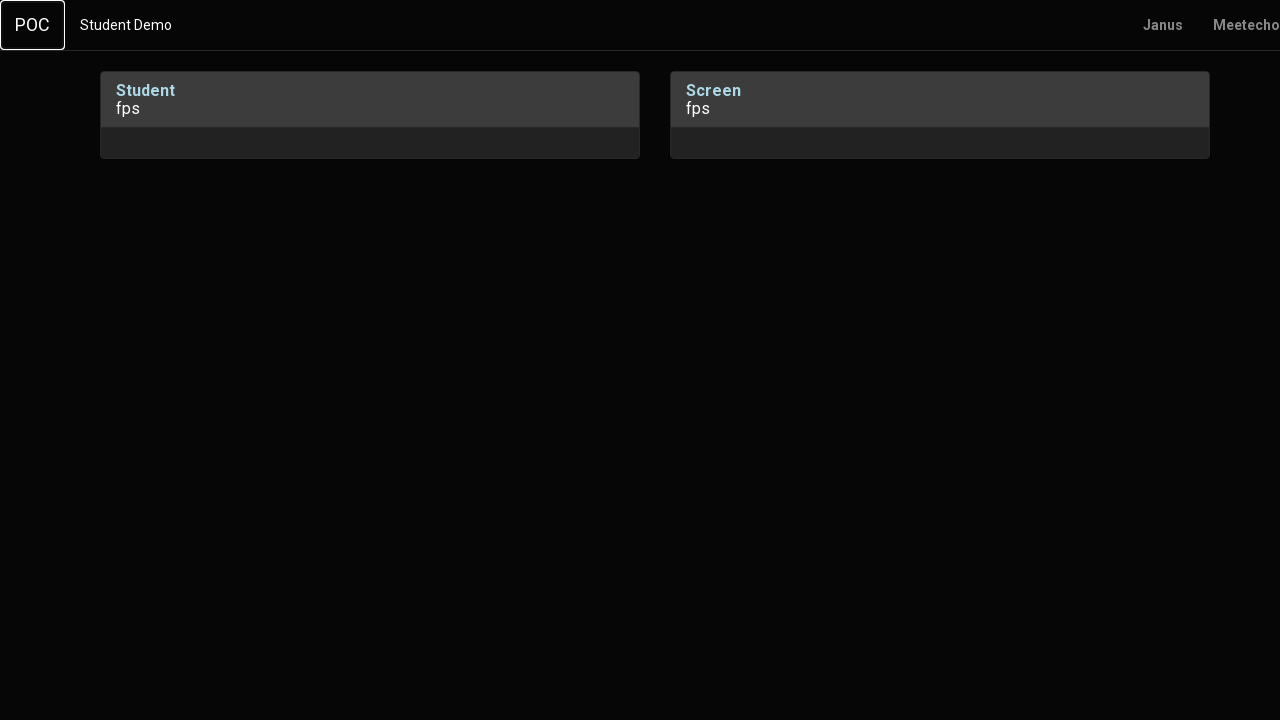

Waited 2 seconds after first dialog confirmation
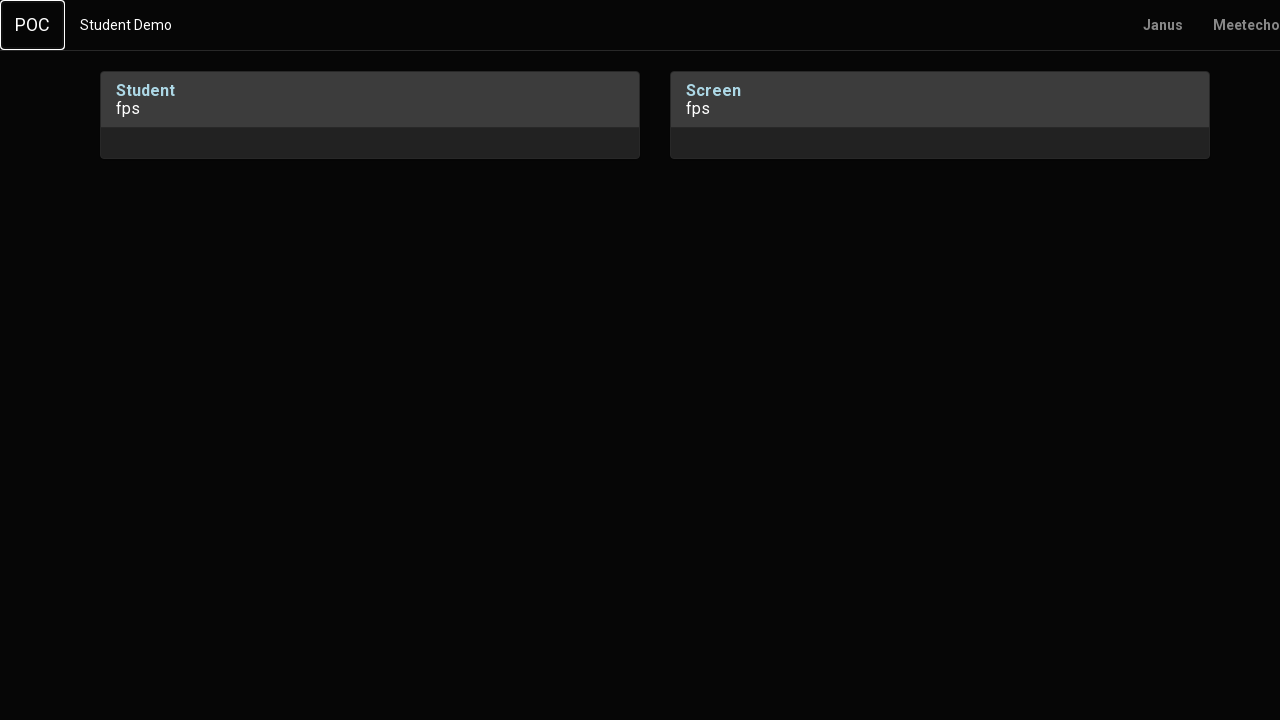

Pressed Tab to navigate to next dialog element
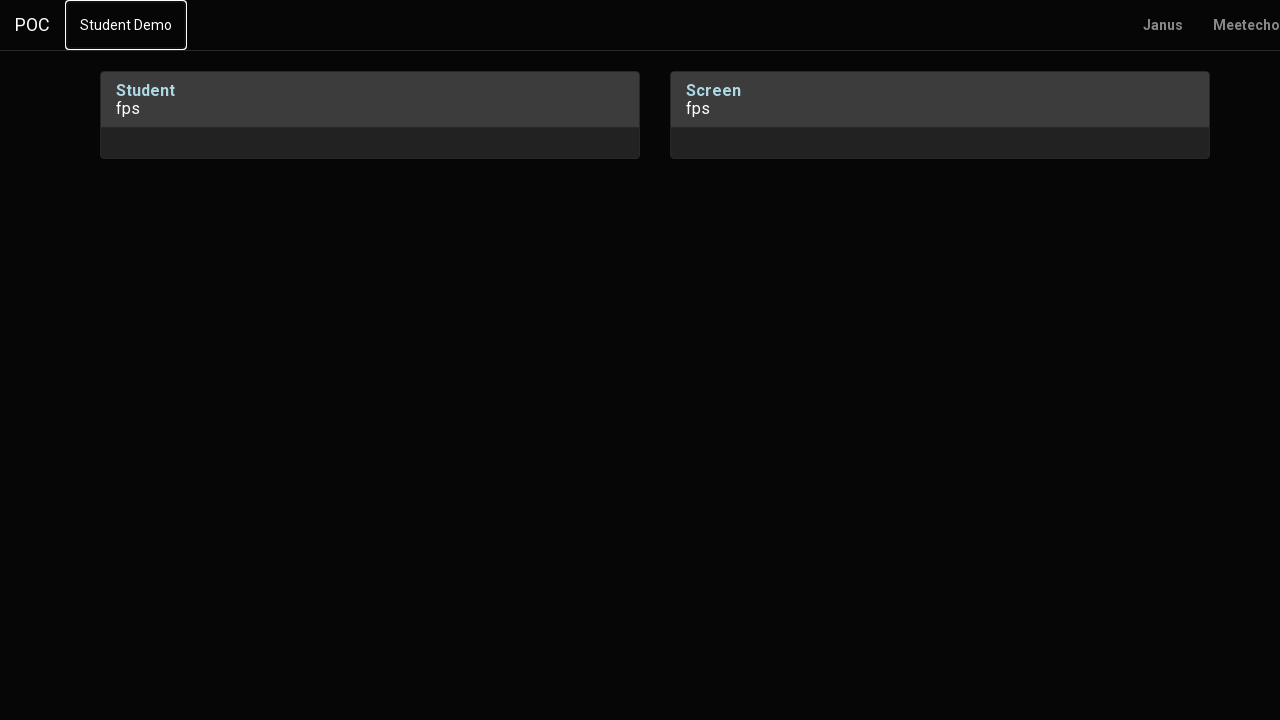

Waited 1 second before next navigation
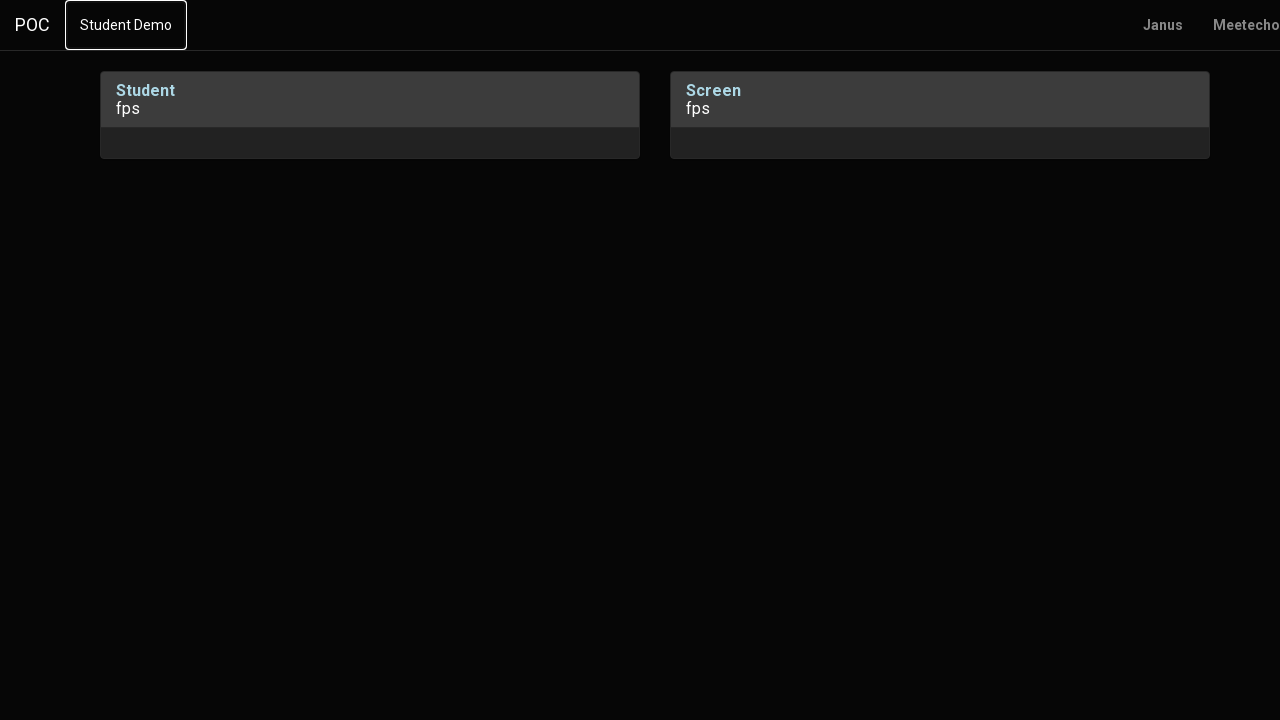

Pressed Tab to navigate to next dialog element
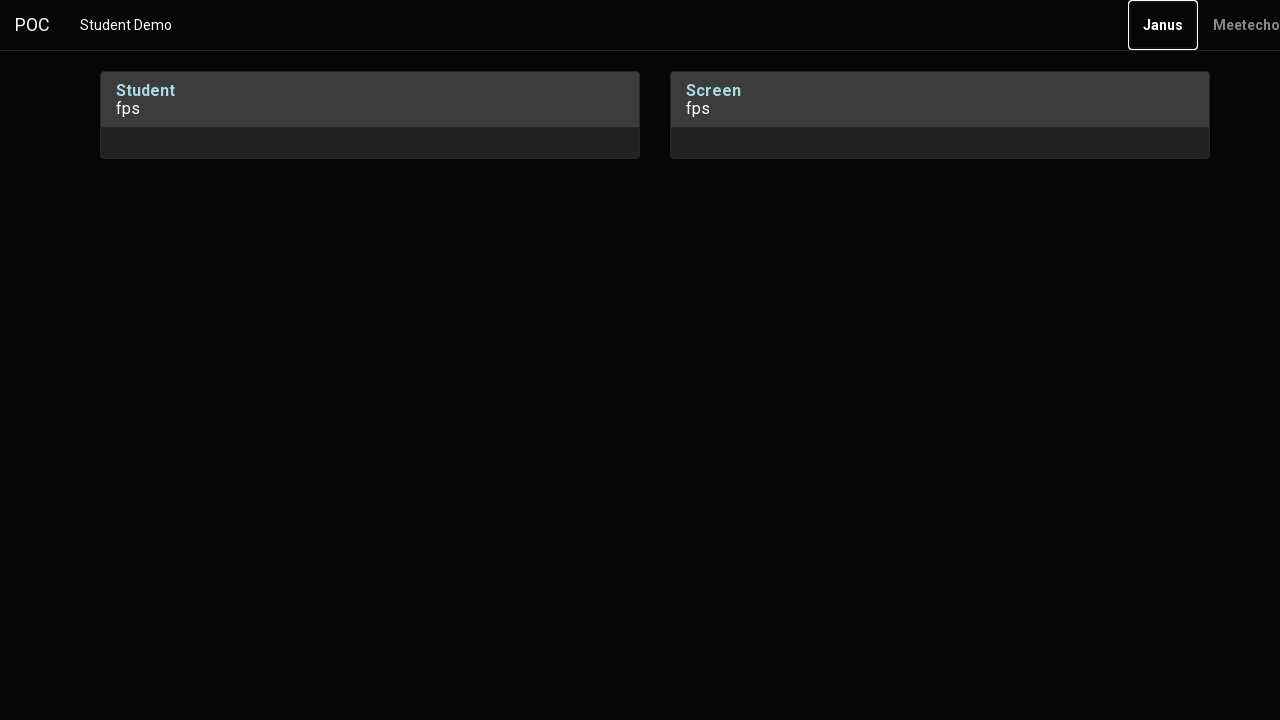

Waited 2 seconds before final confirmation
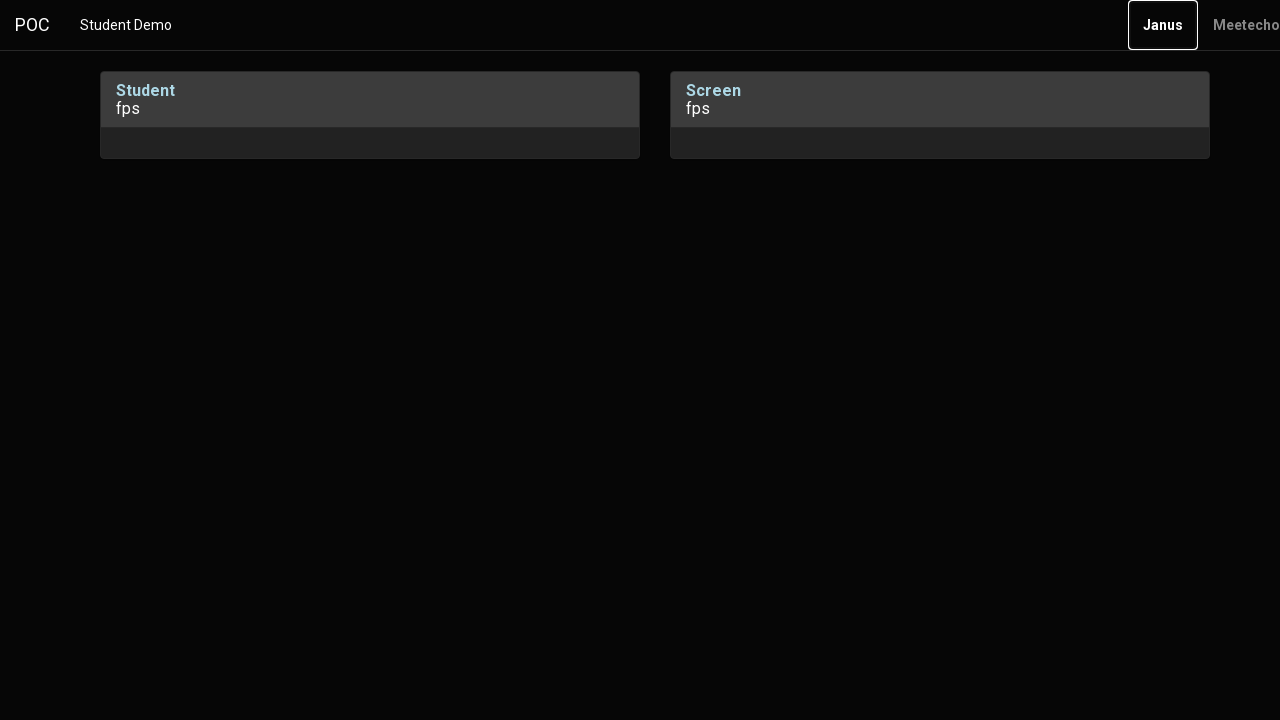

Pressed Enter to confirm second media permission dialog
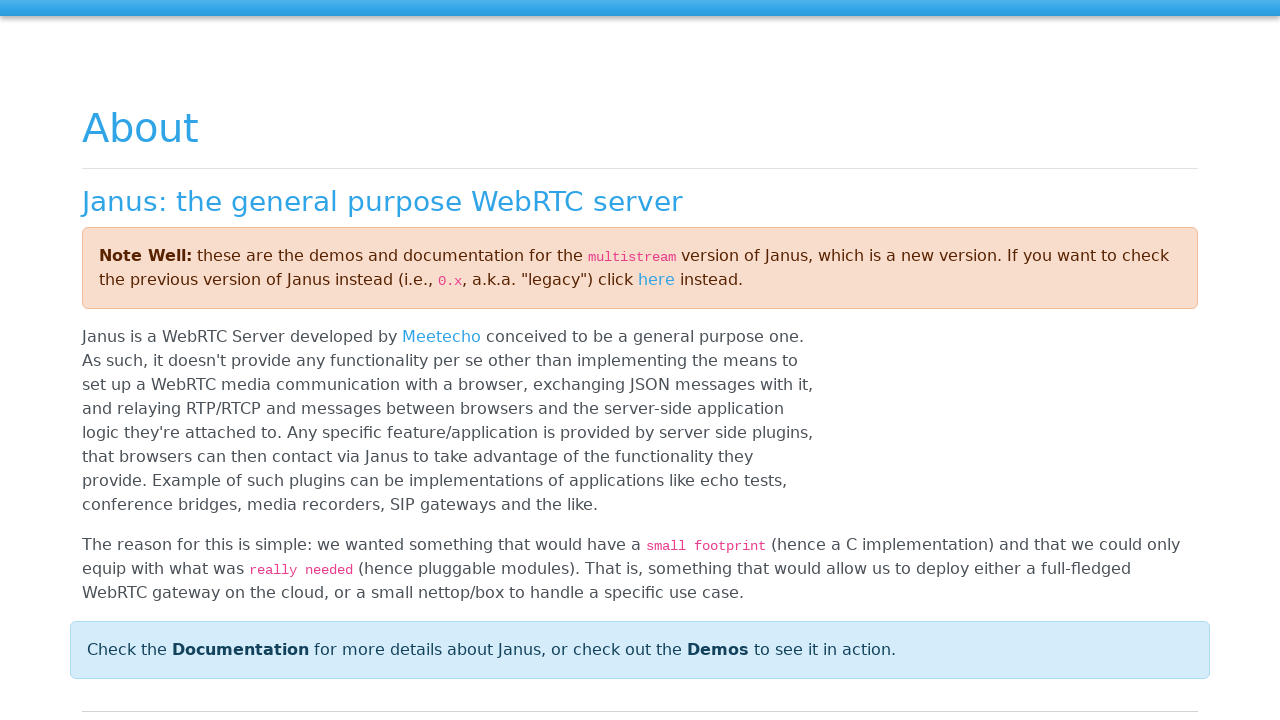

Waited 5 seconds for student session to fully establish
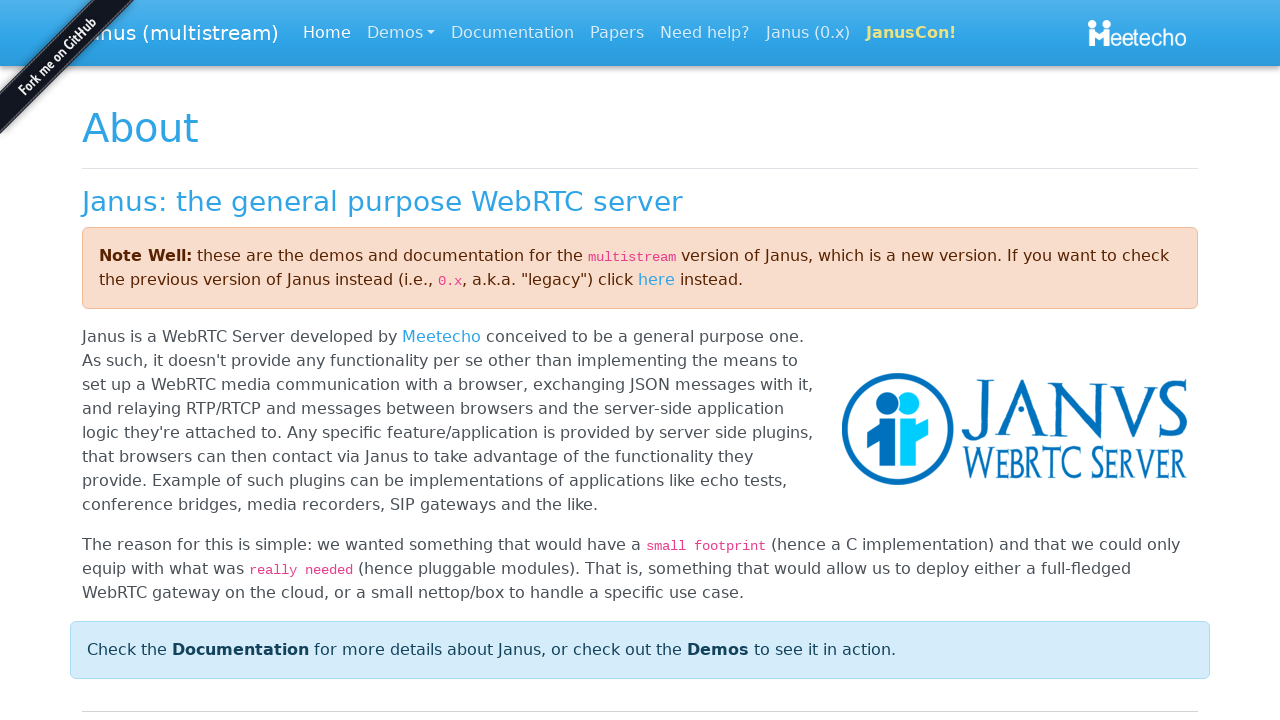

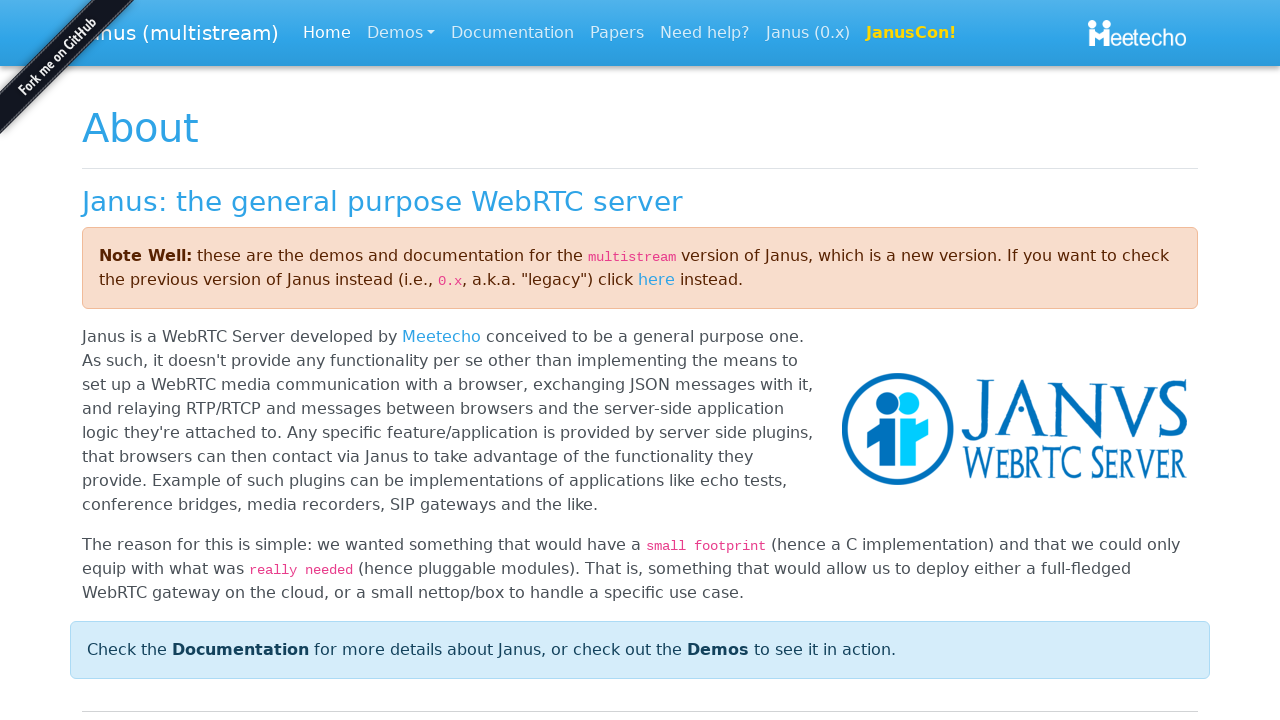